Tests static dropdown selection using different methods (by index, value, and visible text) and tests passenger count incrementing functionality for adults, children, and infants.

Starting URL: https://rahulshettyacademy.com/dropdownsPractise/

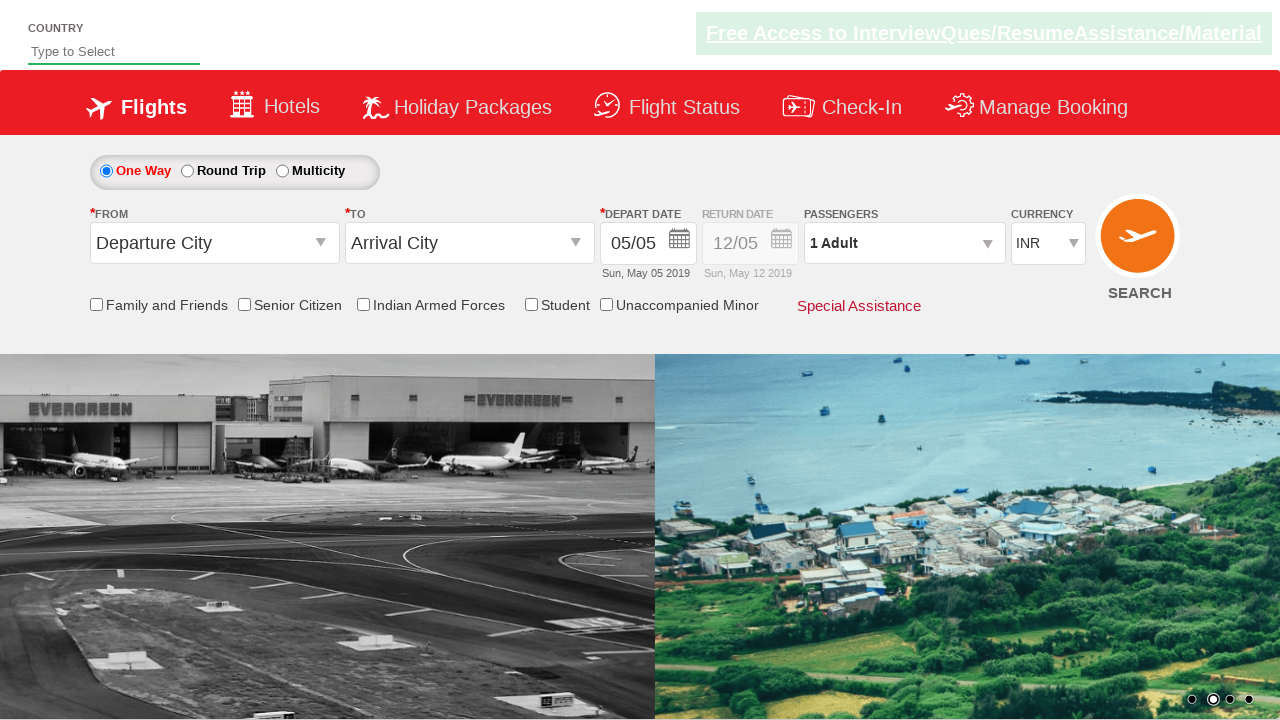

Selected currency dropdown option by index 1 on #ctl00_mainContent_DropDownListCurrency
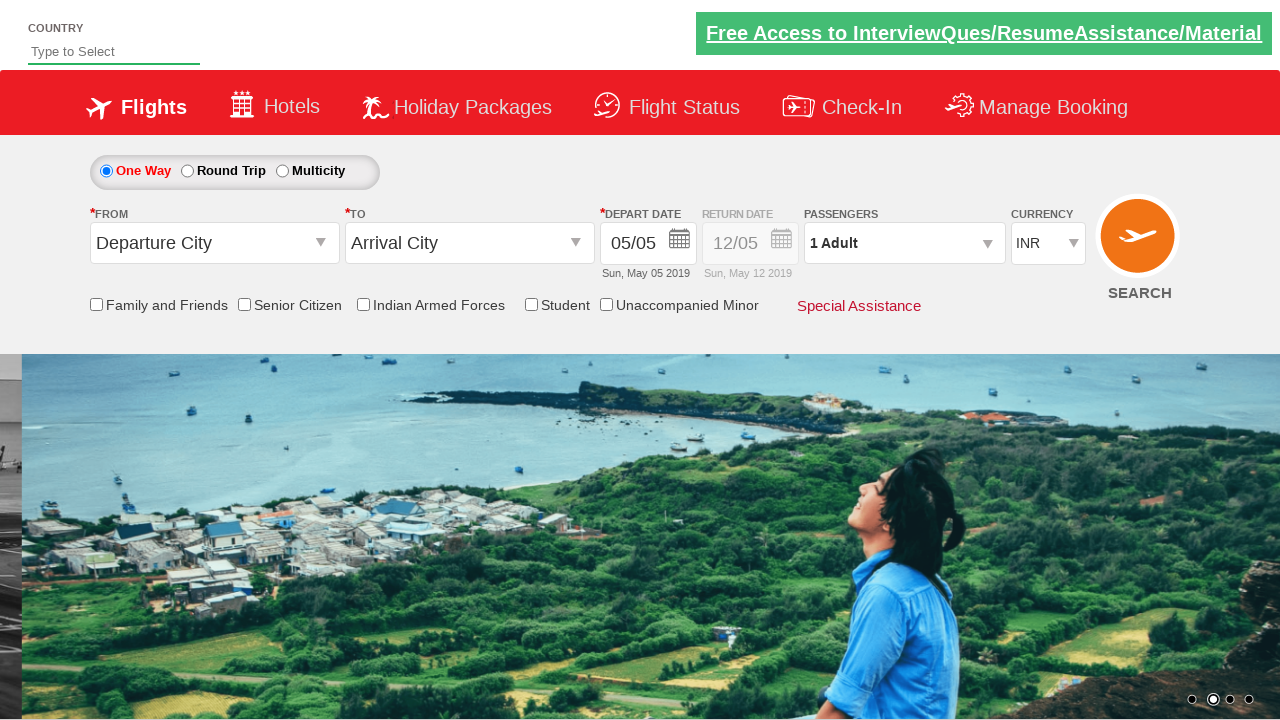

Selected currency dropdown by value 'USD' on #ctl00_mainContent_DropDownListCurrency
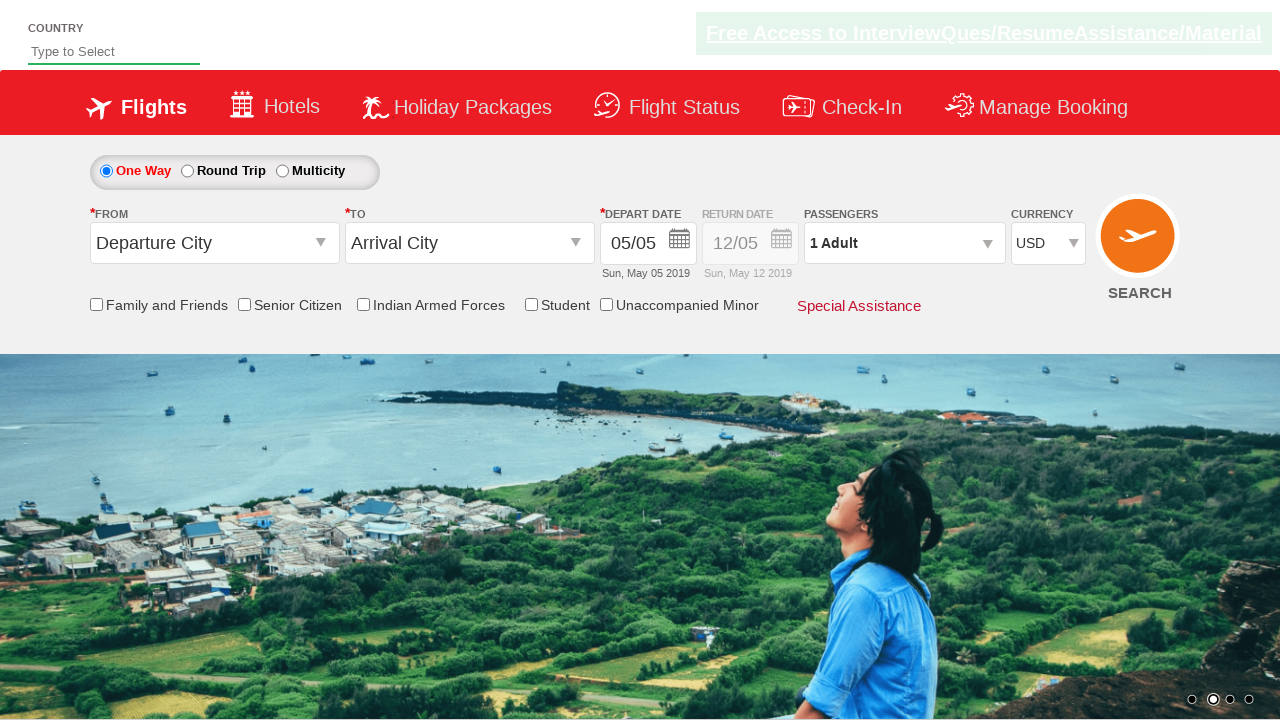

Selected currency dropdown by visible text 'AED' on #ctl00_mainContent_DropDownListCurrency
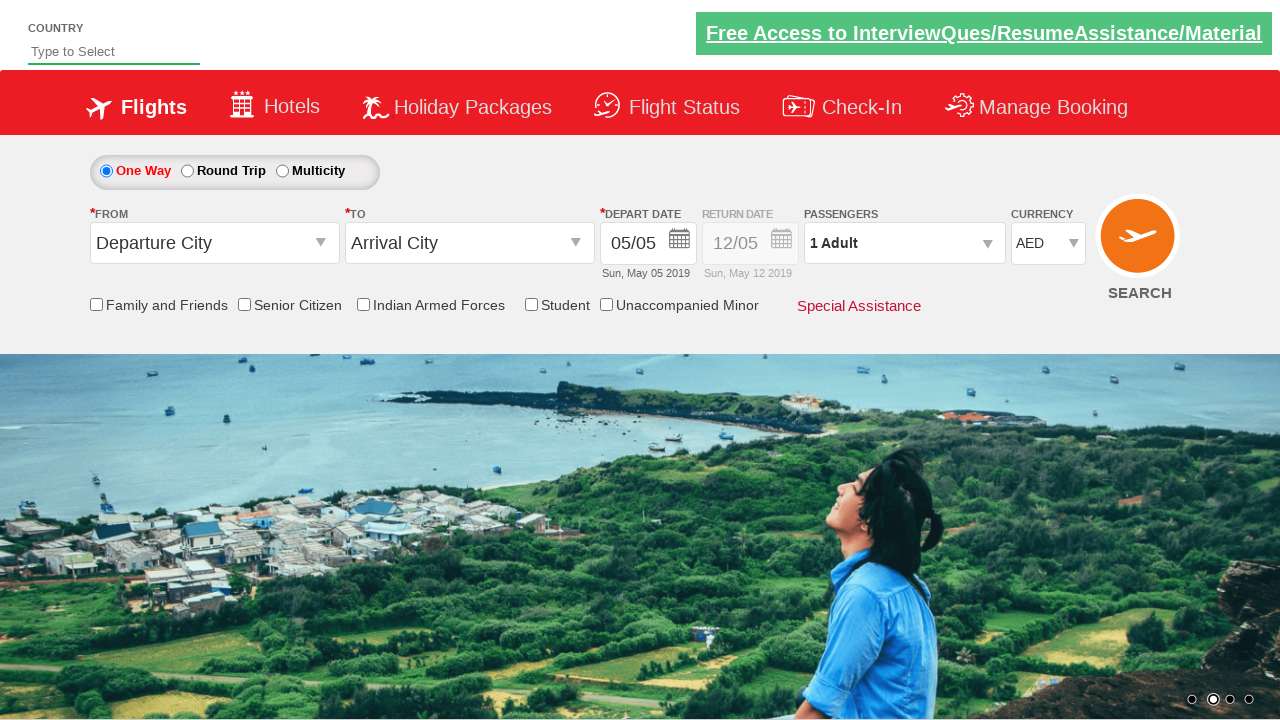

Clicked on passenger info dropdown to expand it at (904, 243) on #divpaxinfo
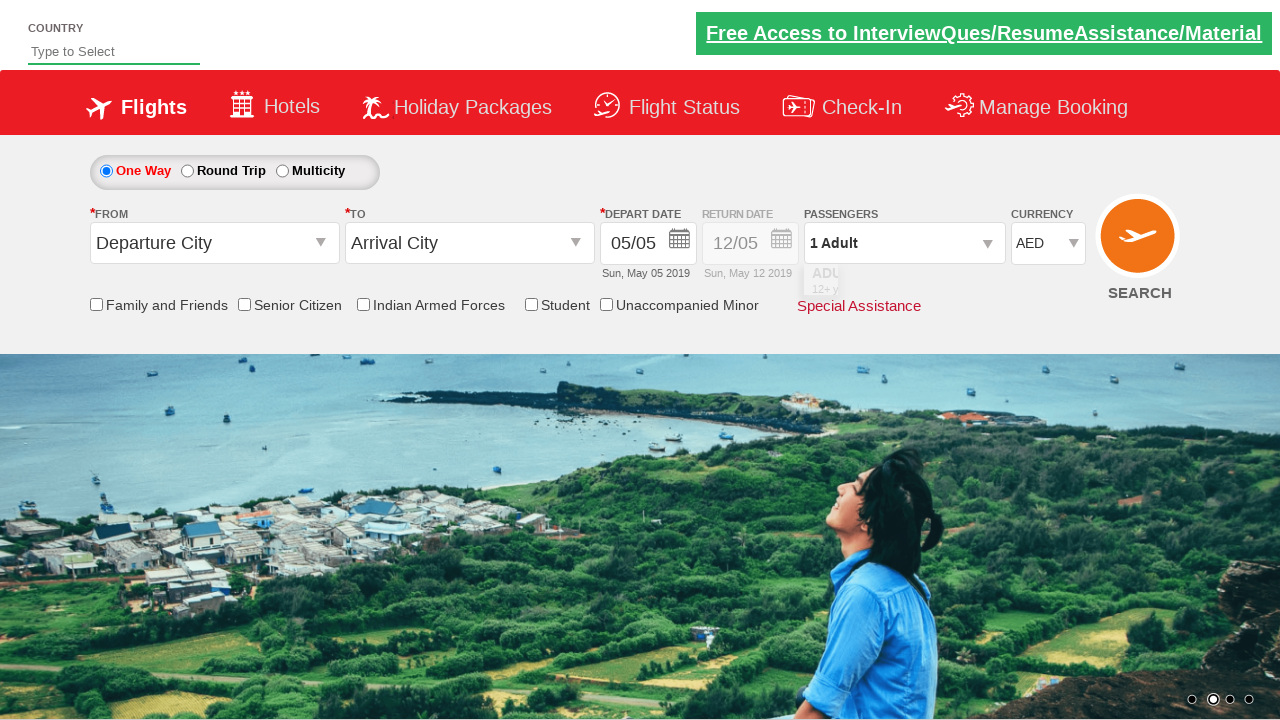

Waited for passenger dropdown to expand
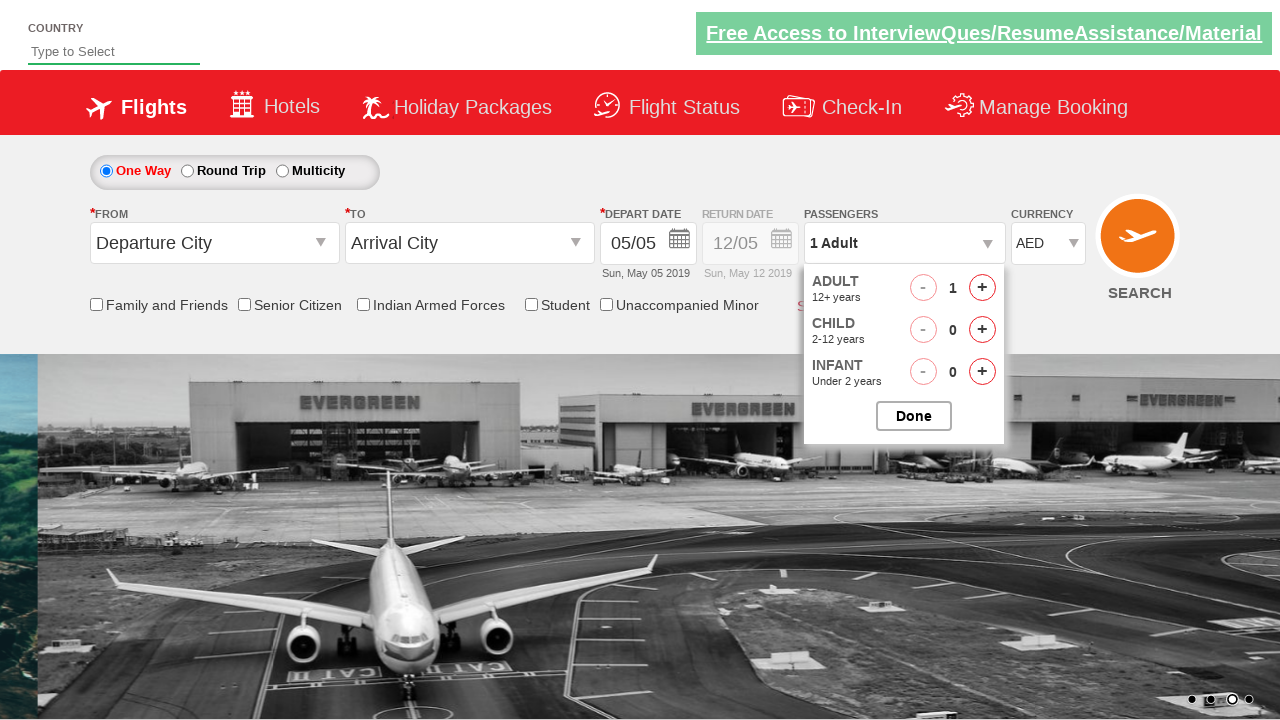

Incremented adult passenger count (iteration 1 of 4) at (982, 288) on #hrefIncAdt
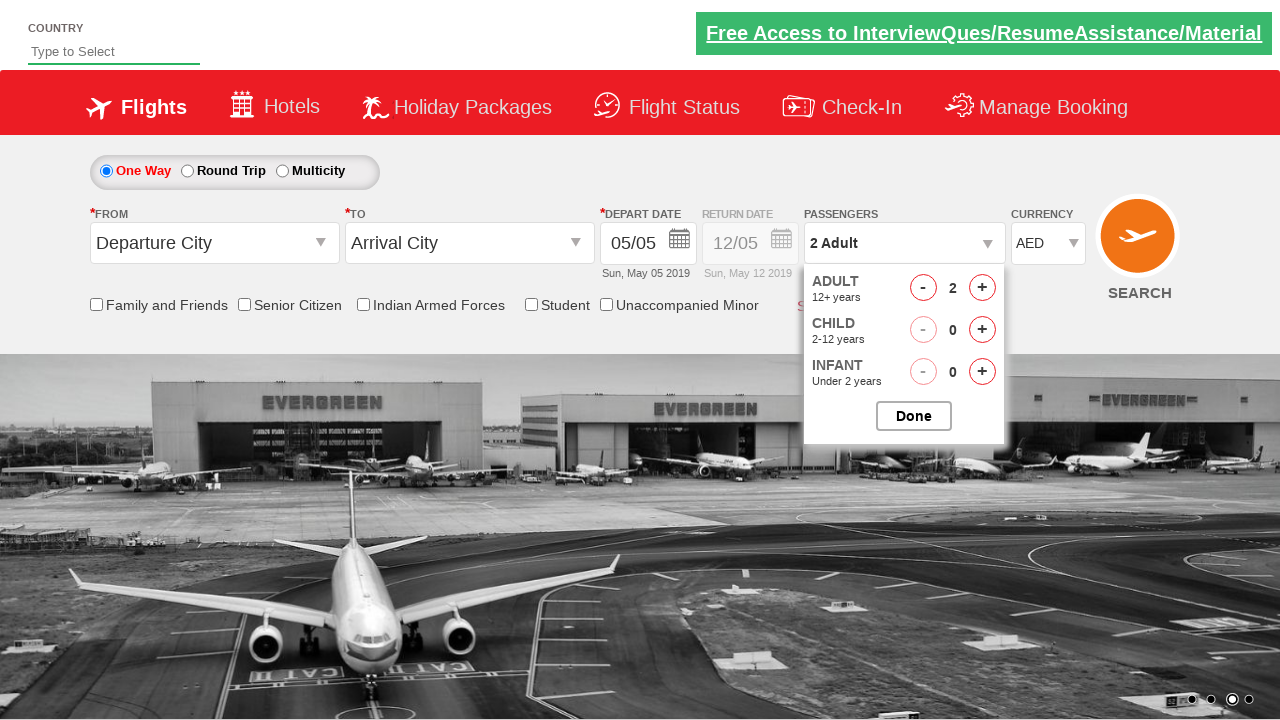

Incremented adult passenger count (iteration 2 of 4) at (982, 288) on #hrefIncAdt
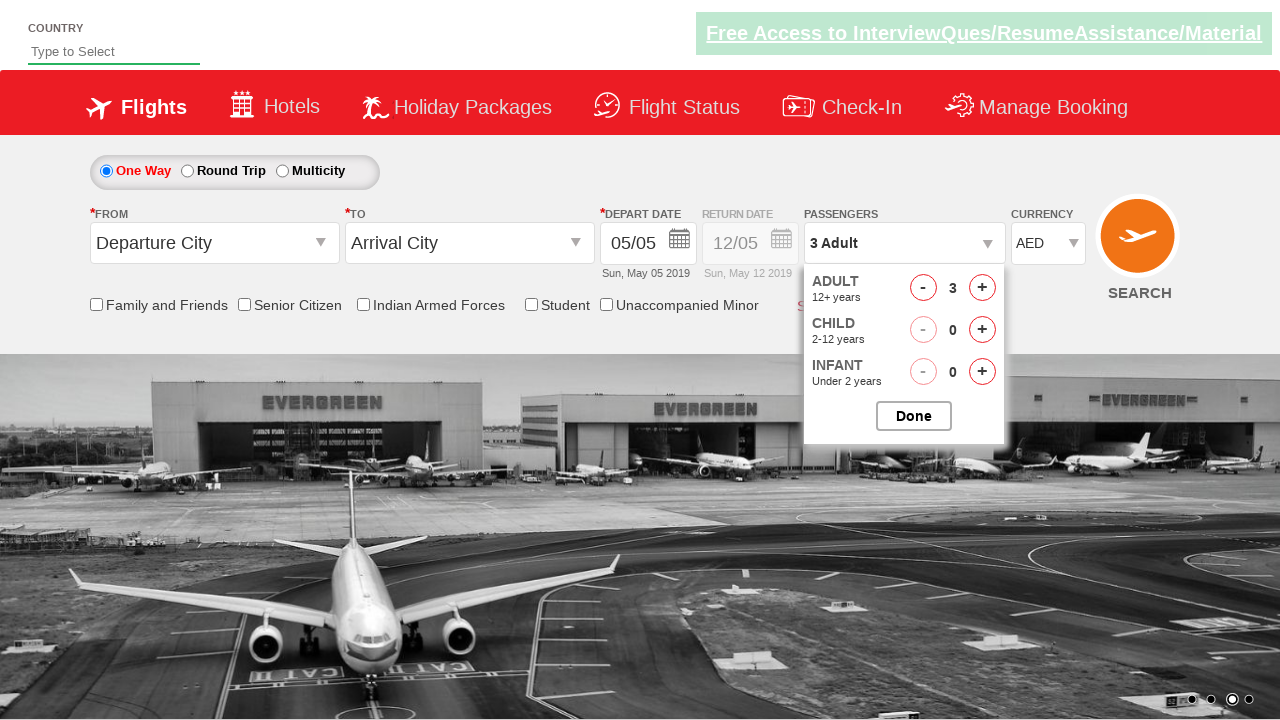

Incremented adult passenger count (iteration 3 of 4) at (982, 288) on #hrefIncAdt
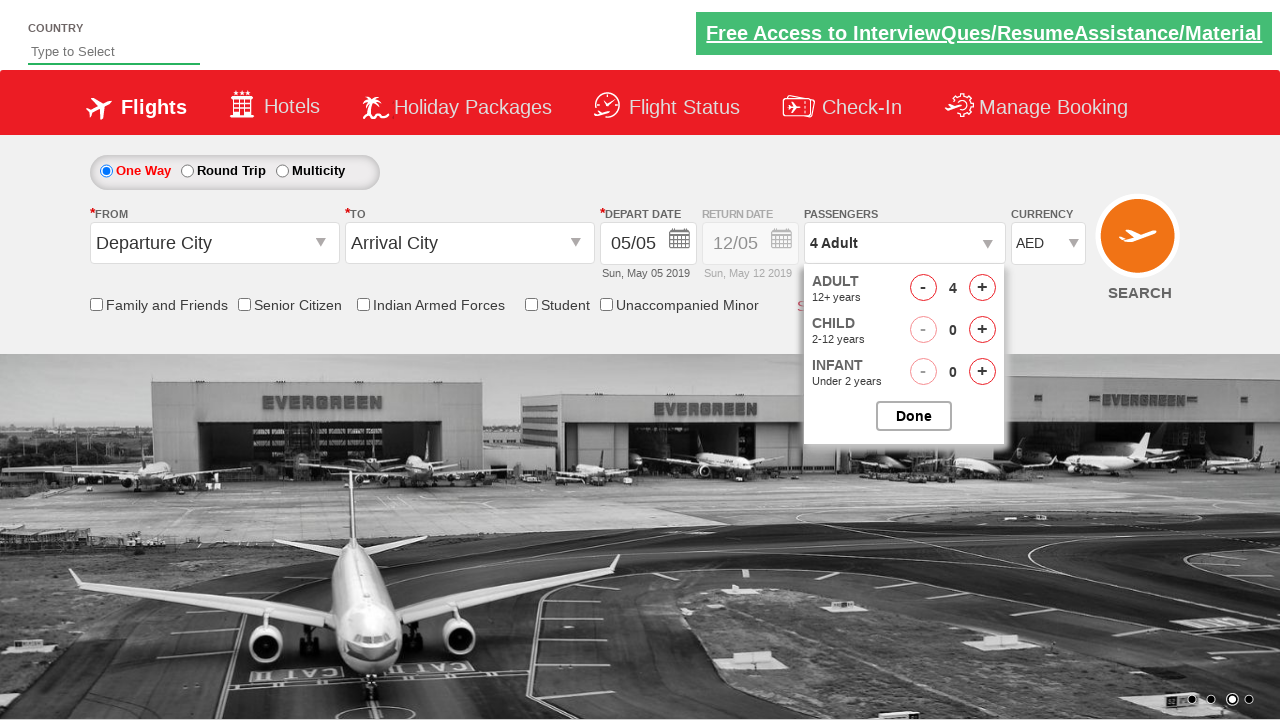

Incremented adult passenger count (iteration 4 of 4) at (982, 288) on #hrefIncAdt
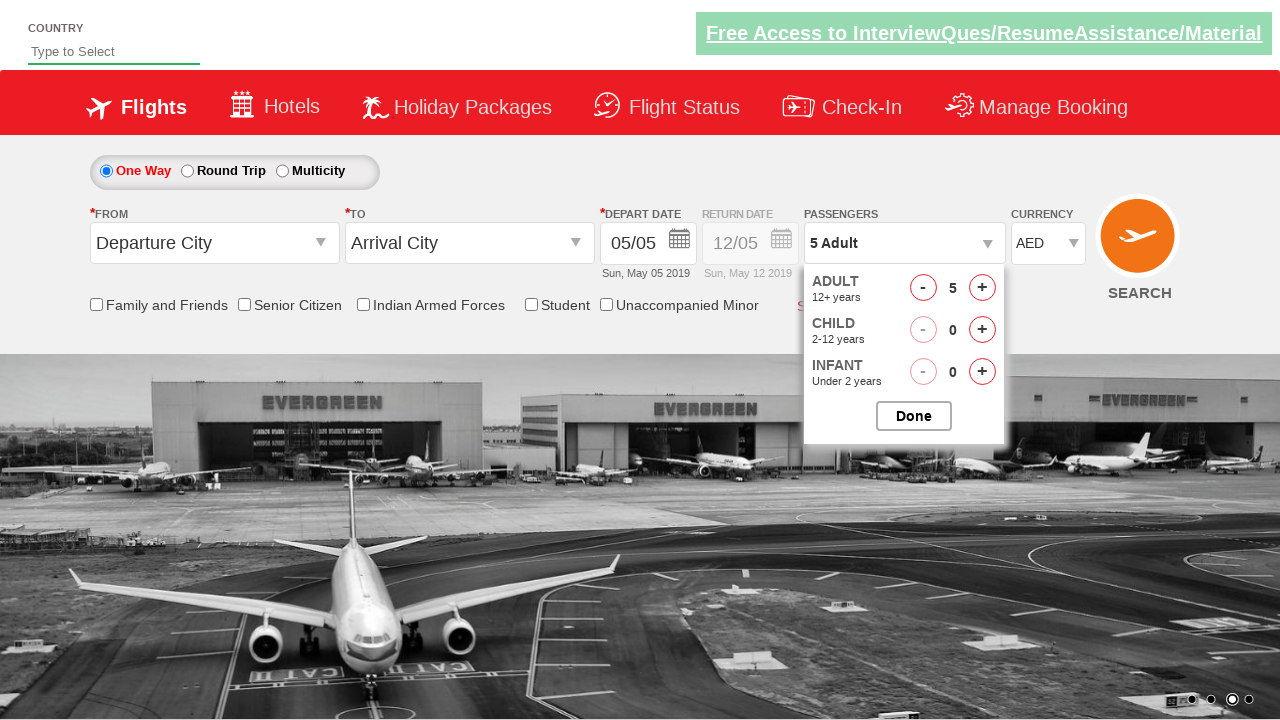

Incremented child passenger count (iteration 1 of 3) at (982, 330) on #hrefIncChd
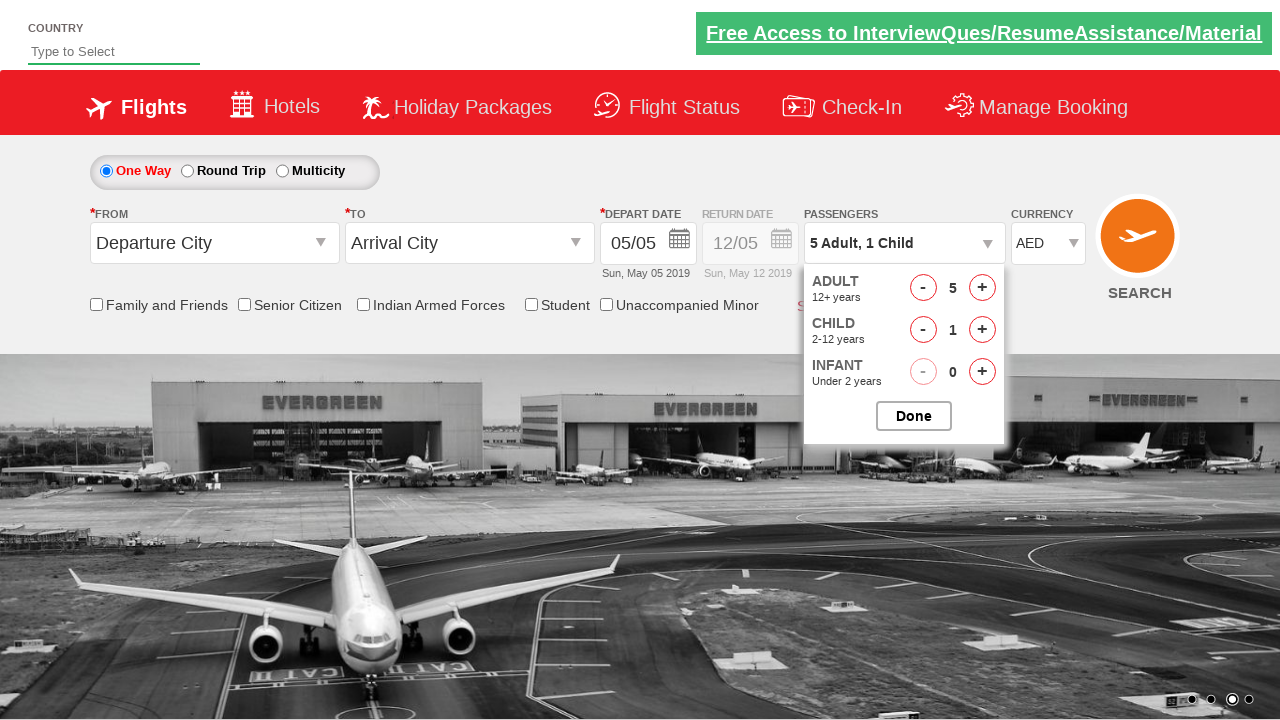

Incremented child passenger count (iteration 2 of 3) at (982, 330) on #hrefIncChd
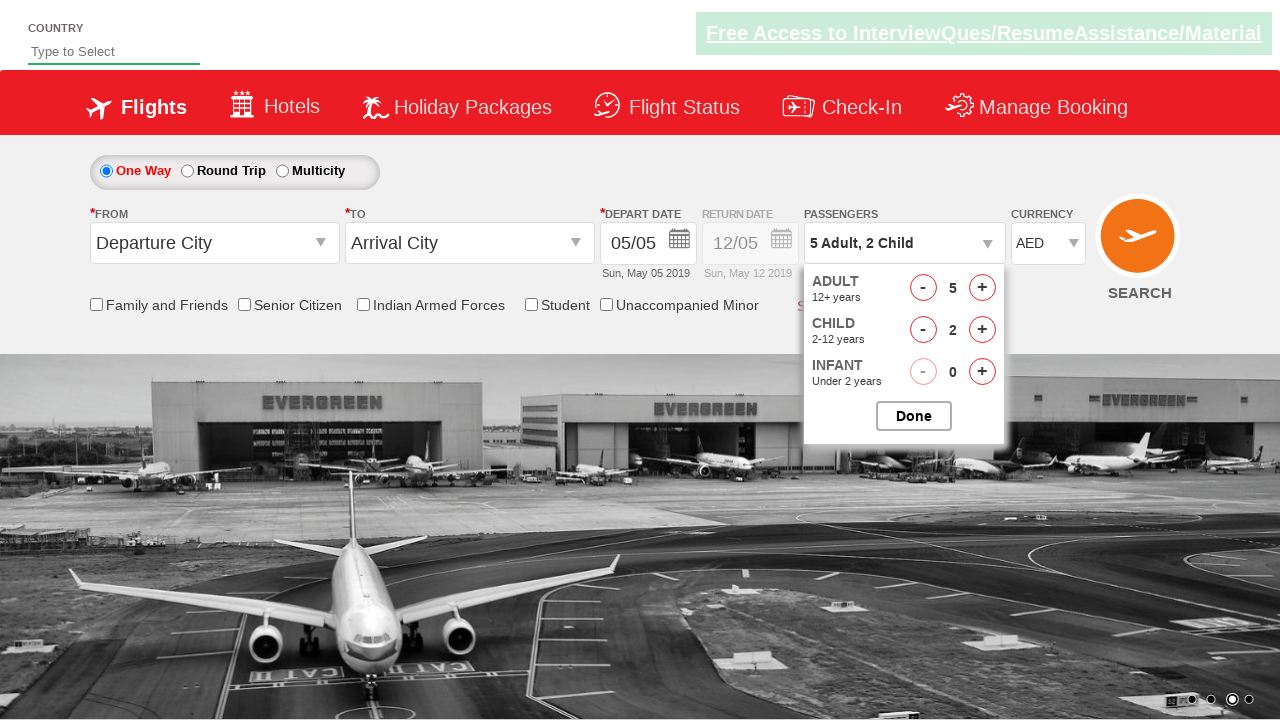

Incremented child passenger count (iteration 3 of 3) at (982, 330) on #hrefIncChd
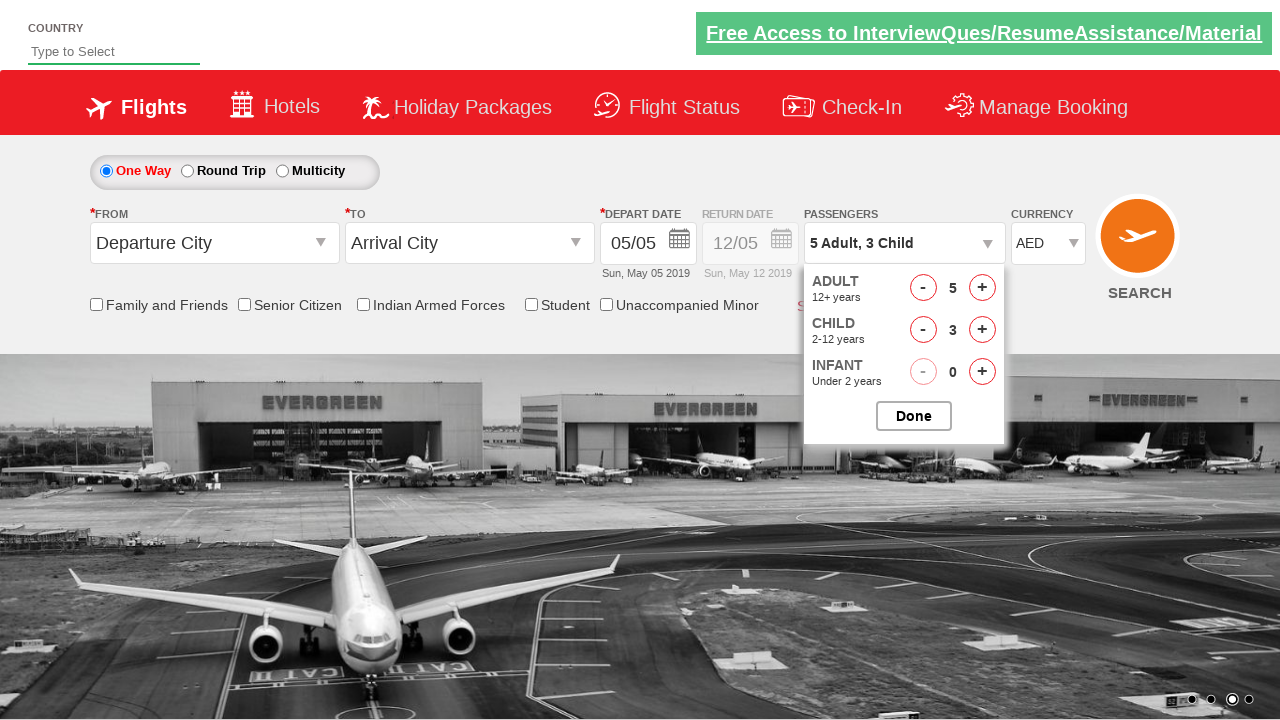

Incremented infant passenger count by 1 at (982, 372) on #hrefIncInf
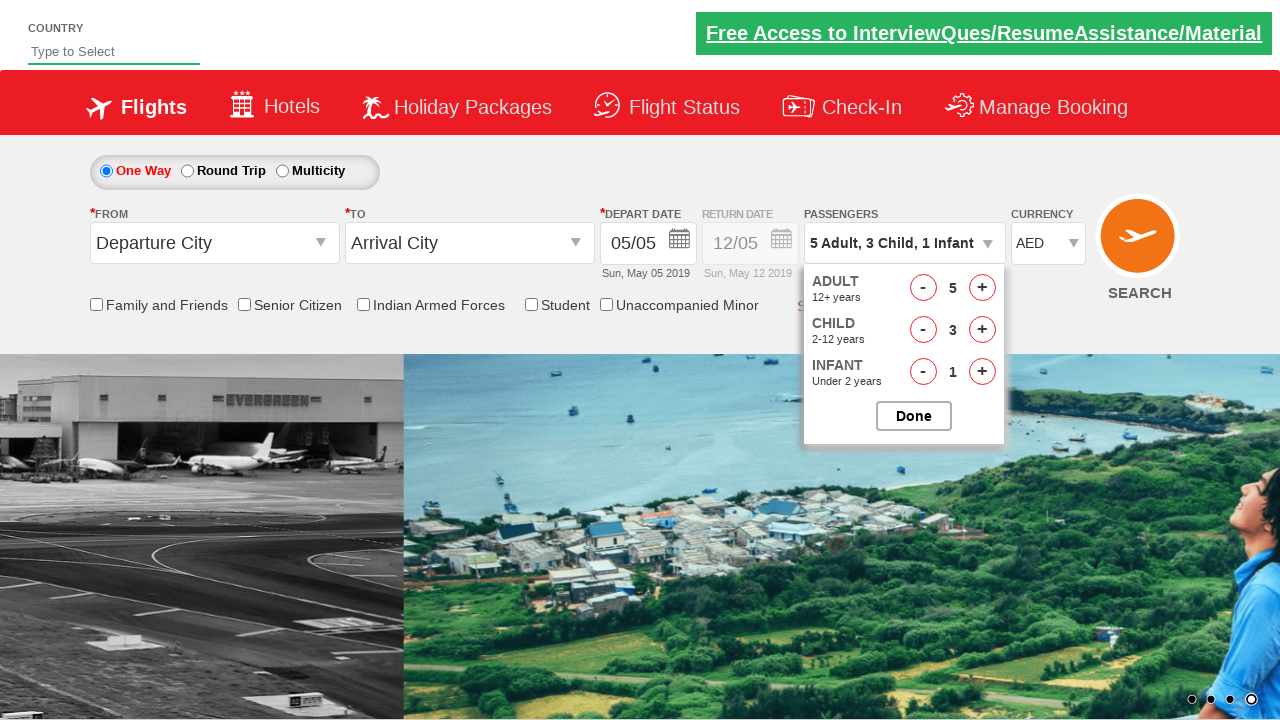

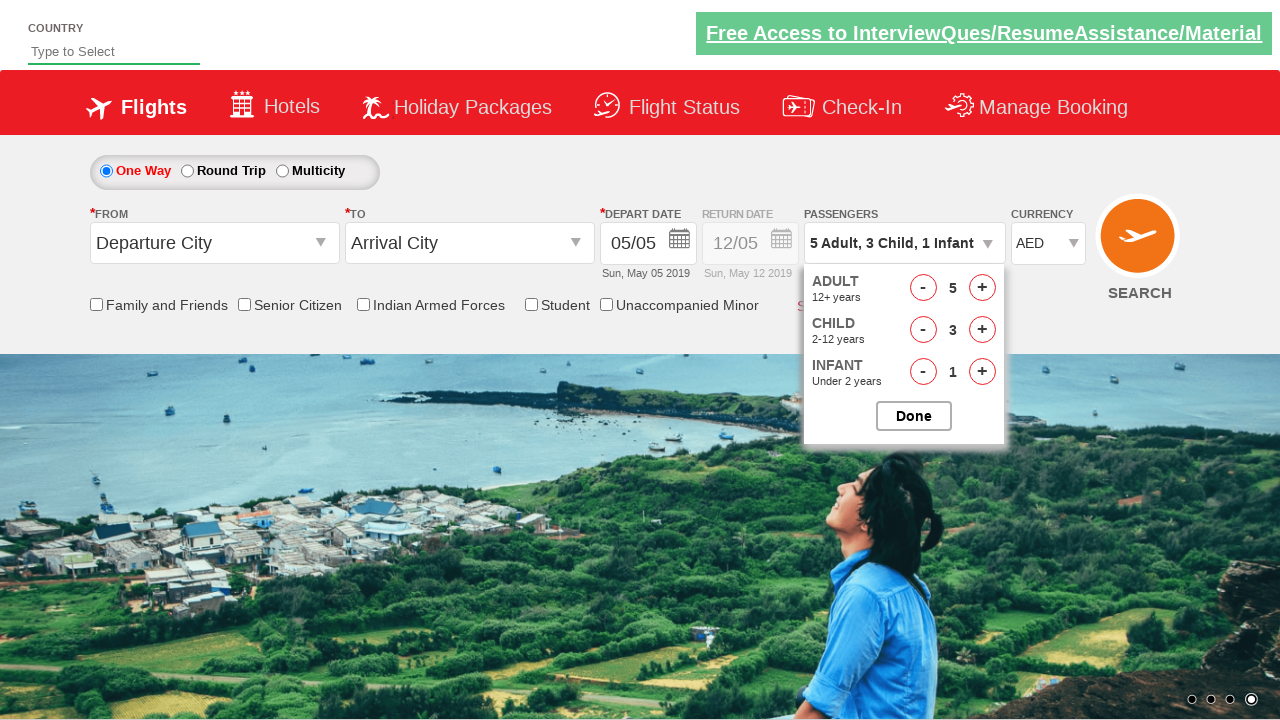